Tests checkbox interaction by clicking to toggle checkbox state

Starting URL: https://the-internet.herokuapp.com/checkboxes

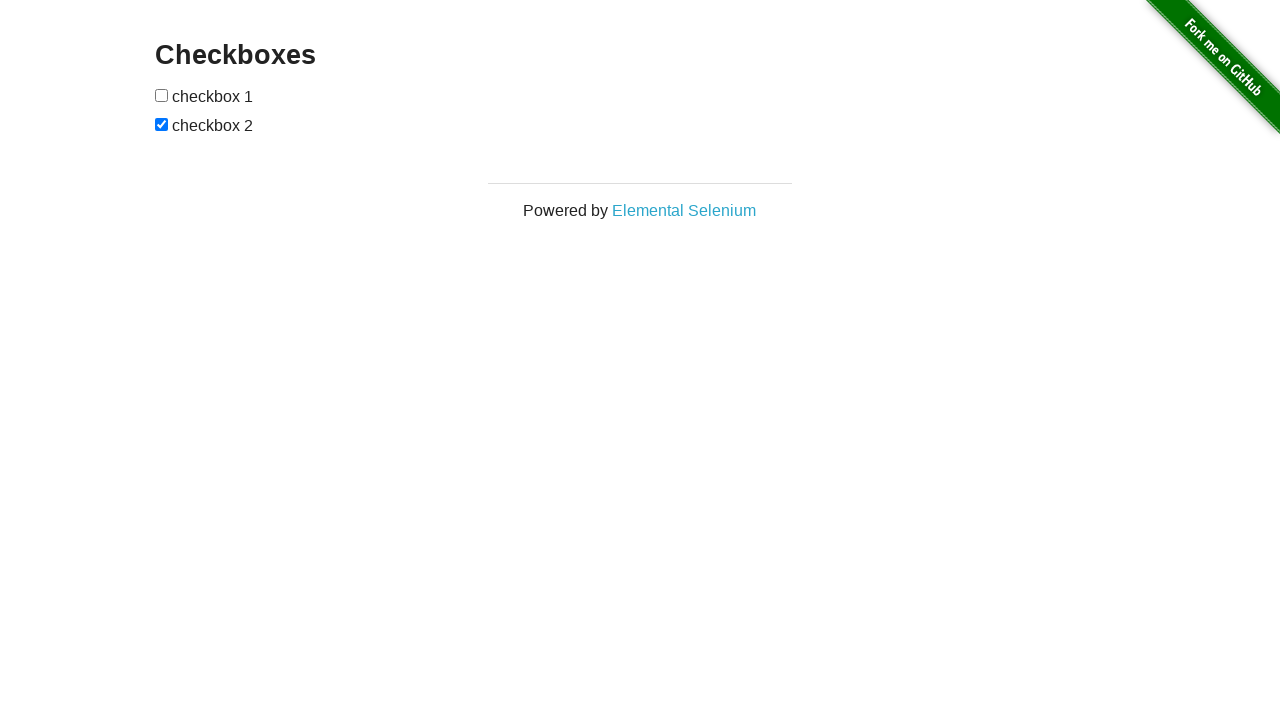

Navigated to checkboxes page
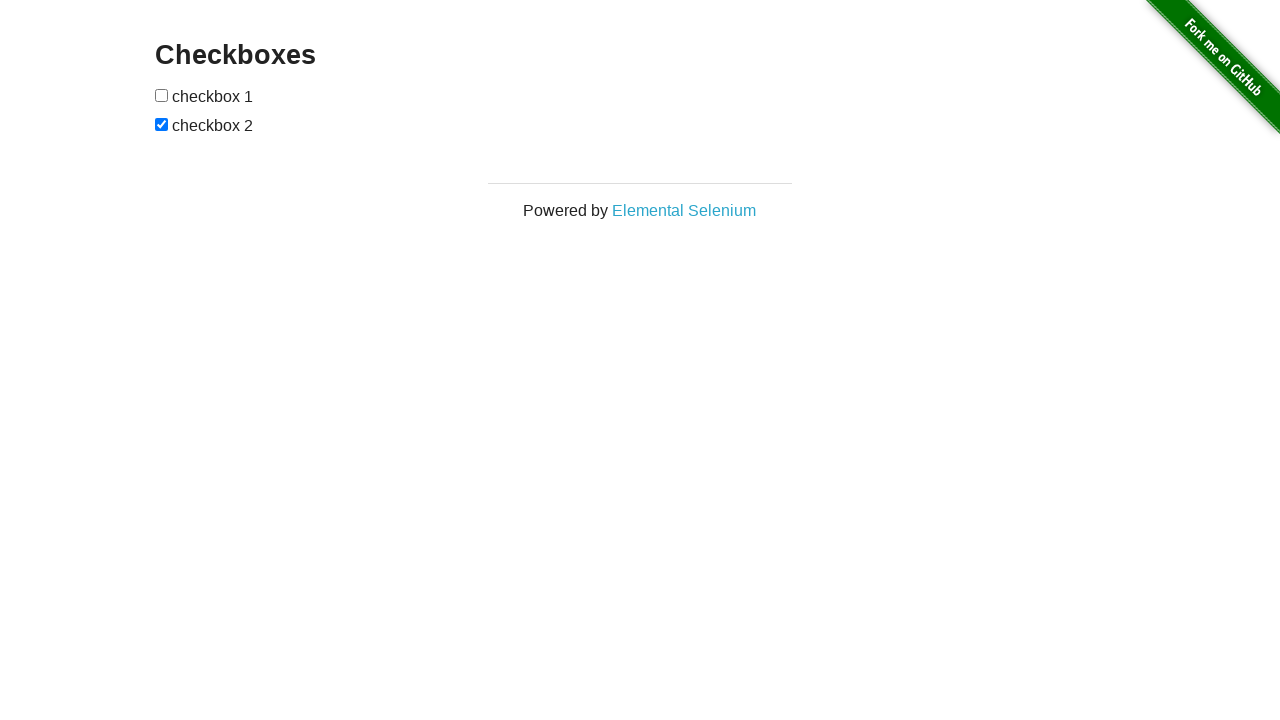

Clicked first checkbox to toggle its state at (162, 95) on form#checkboxes input:nth-child(1)
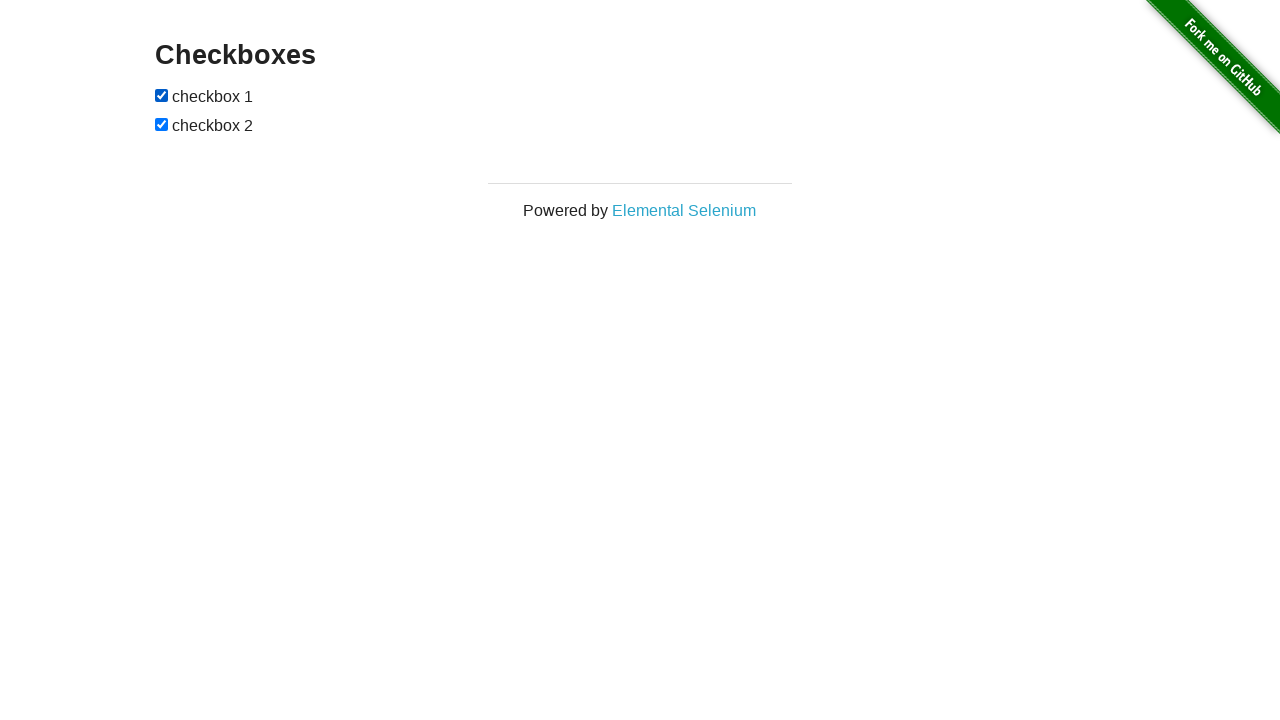

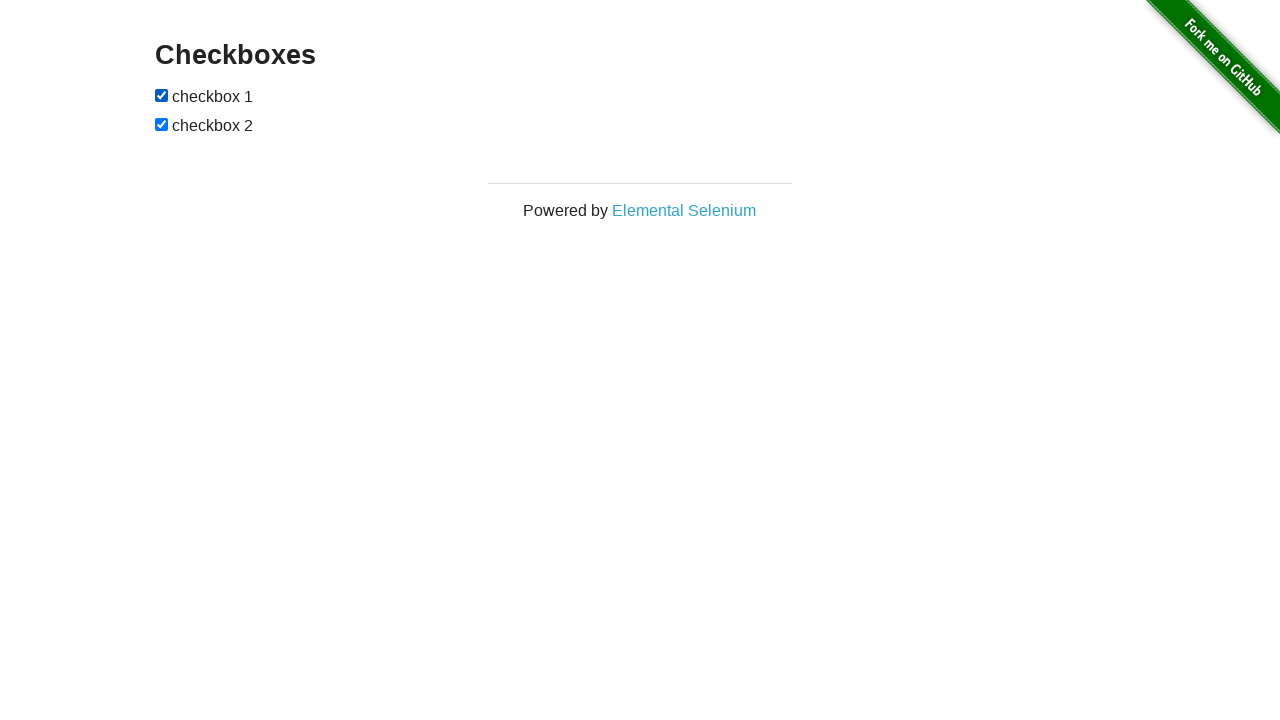